Tests checkbox functionality by verifying initial unchecked state, clicking to select the checkbox, and verifying it becomes selected

Starting URL: https://rahulshettyacademy.com/dropdownsPractise/

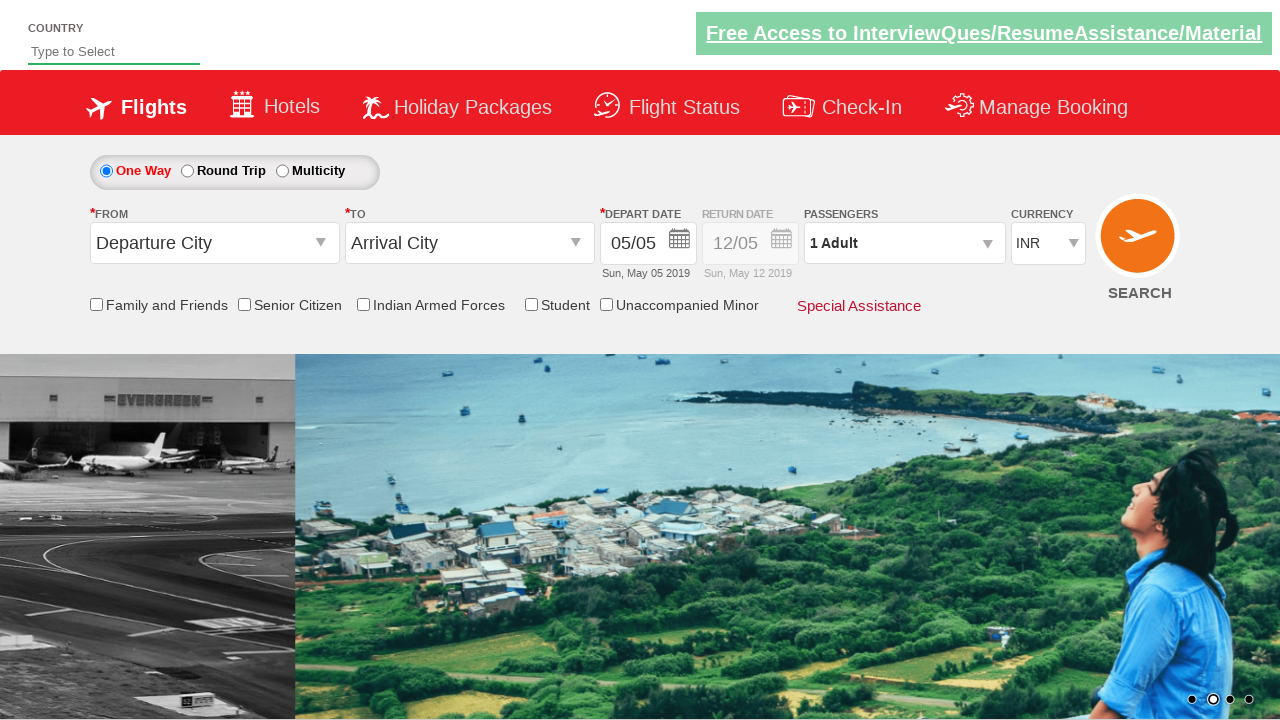

Located the friends and family checkbox element
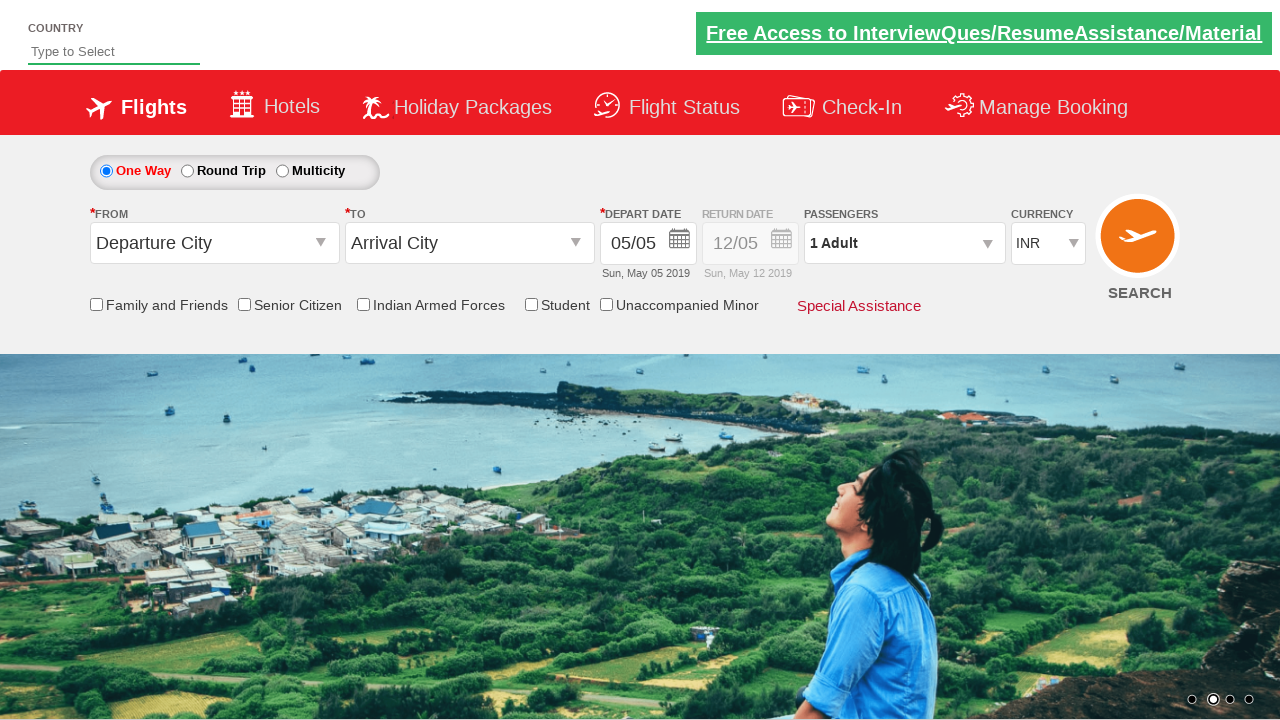

Verified checkbox is initially unchecked
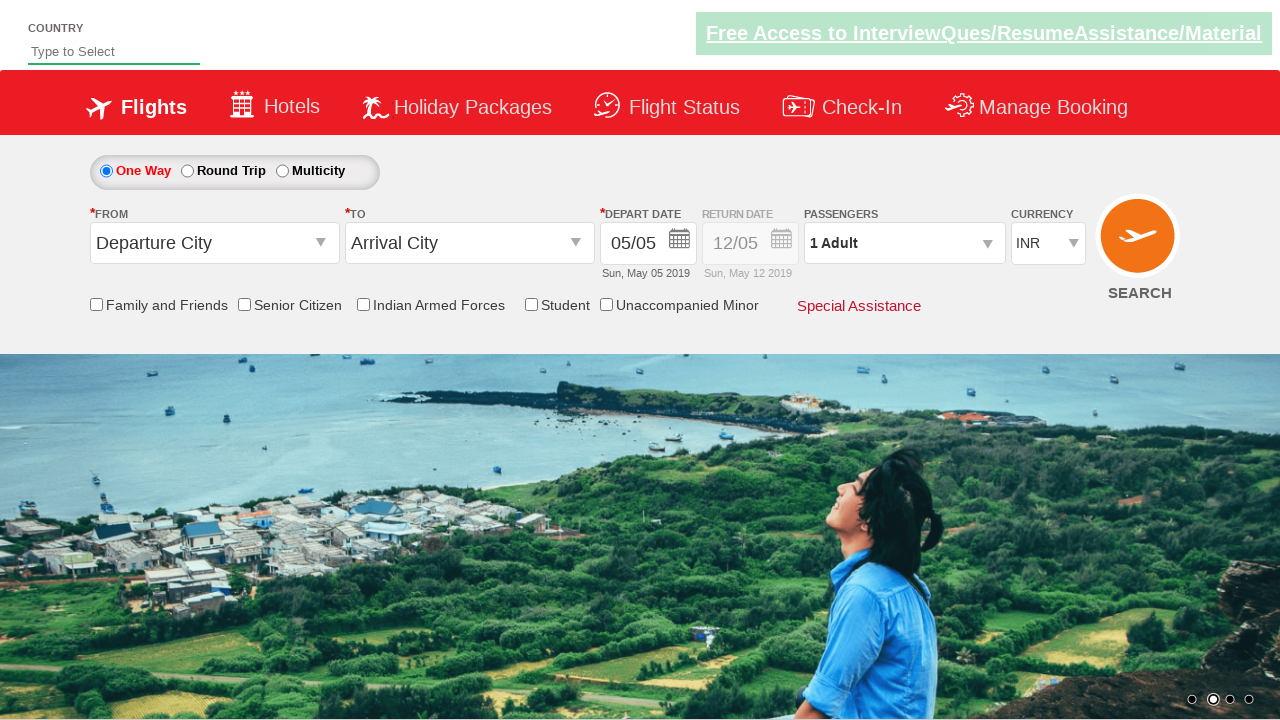

Clicked the checkbox to select it at (96, 304) on input#ctl00_mainContent_chk_friendsandfamily
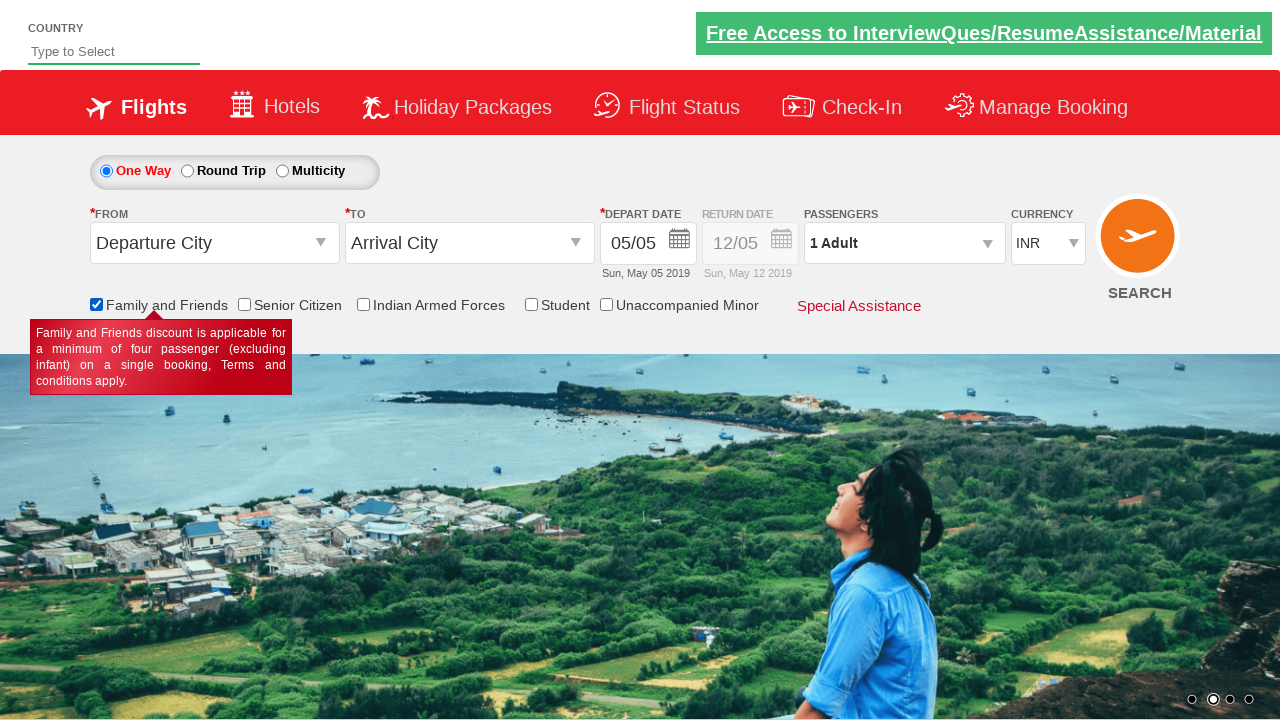

Verified checkbox is now checked after clicking
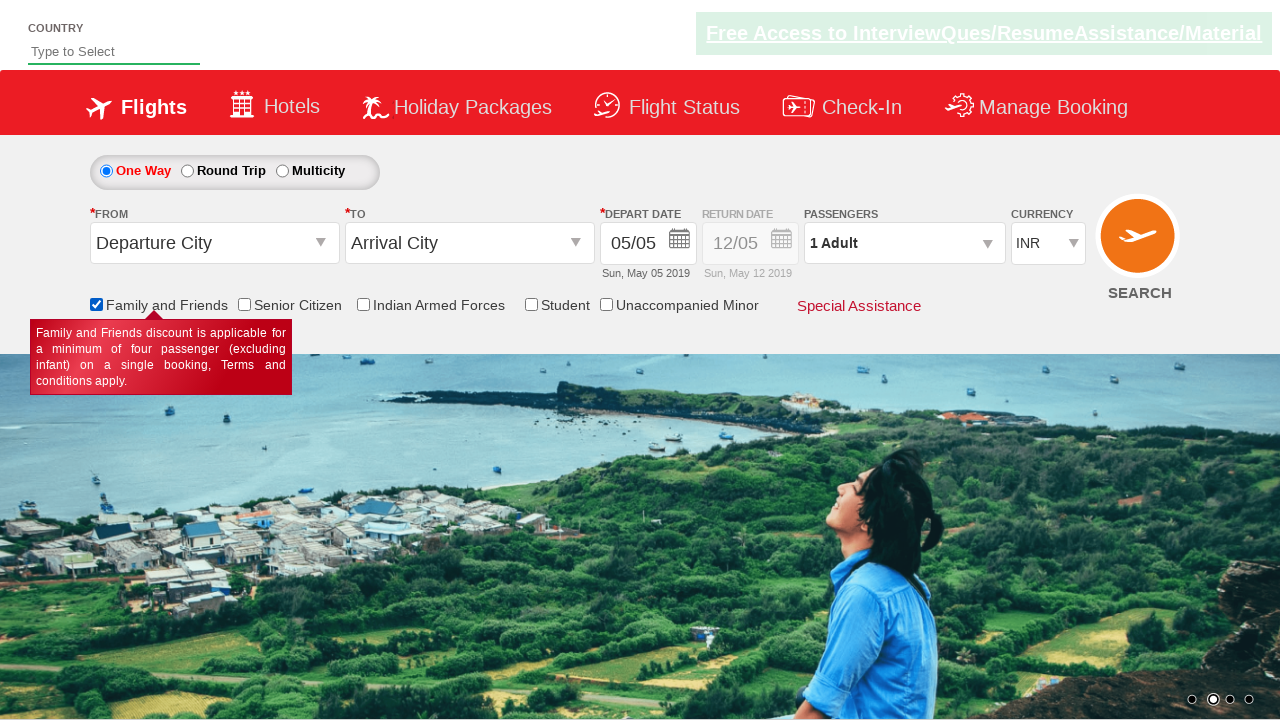

Counted all checkboxes on the page: 6 total
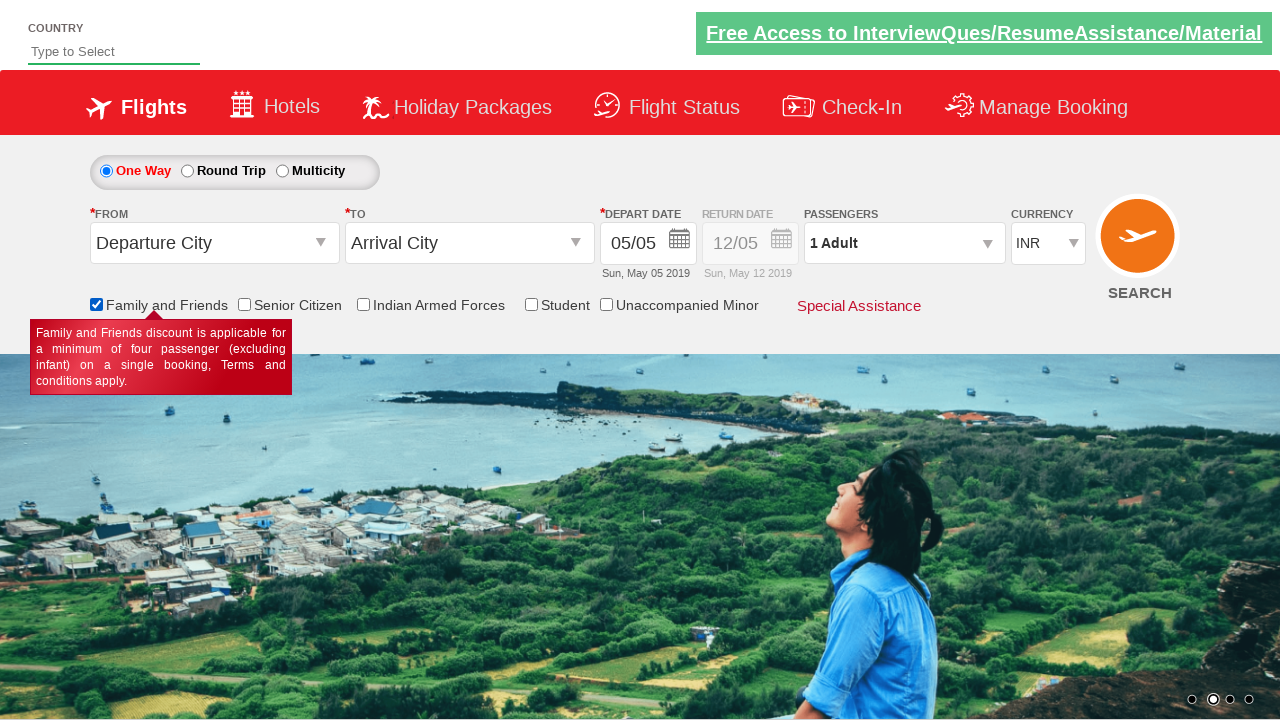

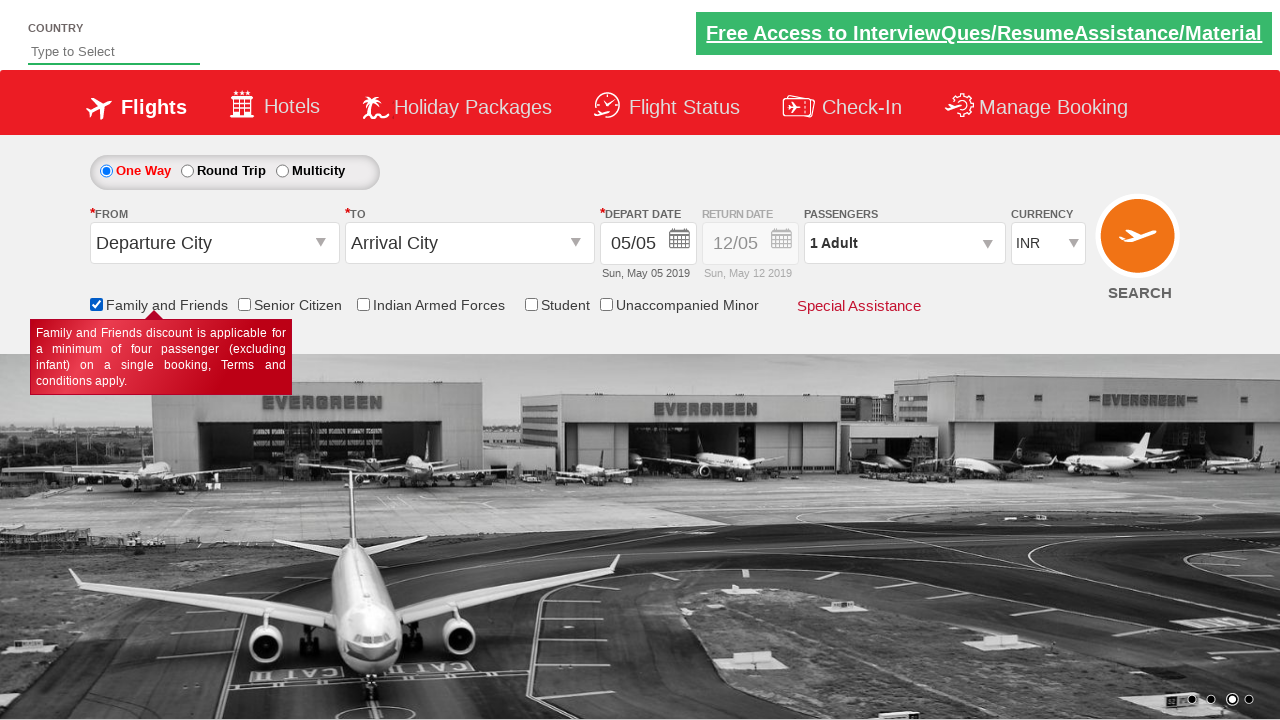